Tests dynamic properties on a page by waiting for a button to become clickable after a delay and then clicking it

Starting URL: https://demoqa.com/dynamic-properties

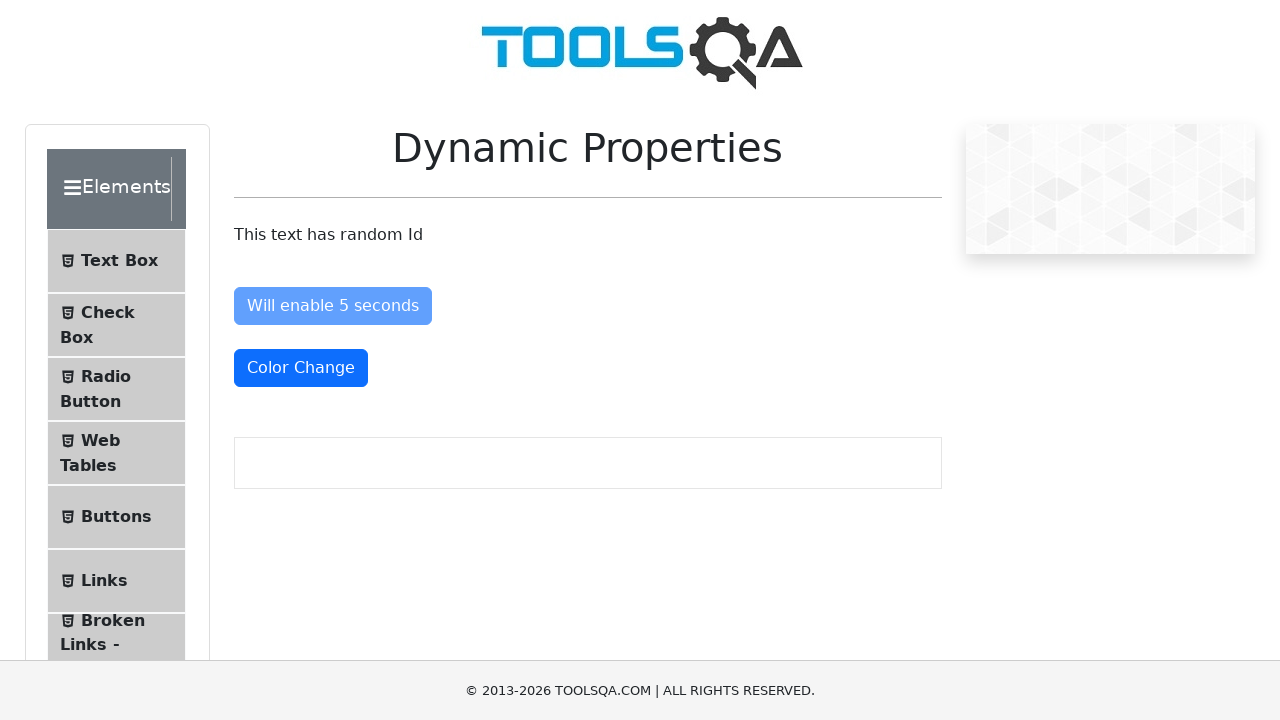

Waited for button to become enabled after delay
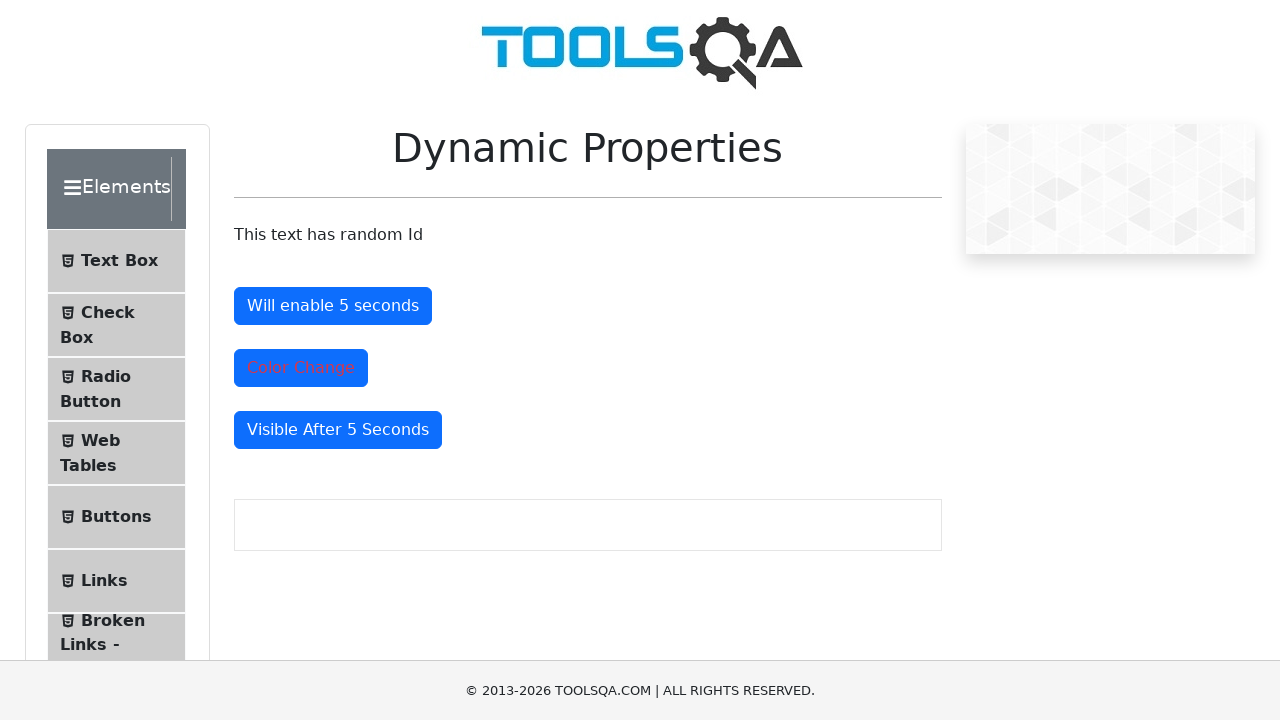

Clicked the now-enabled button at (333, 306) on #enableAfter
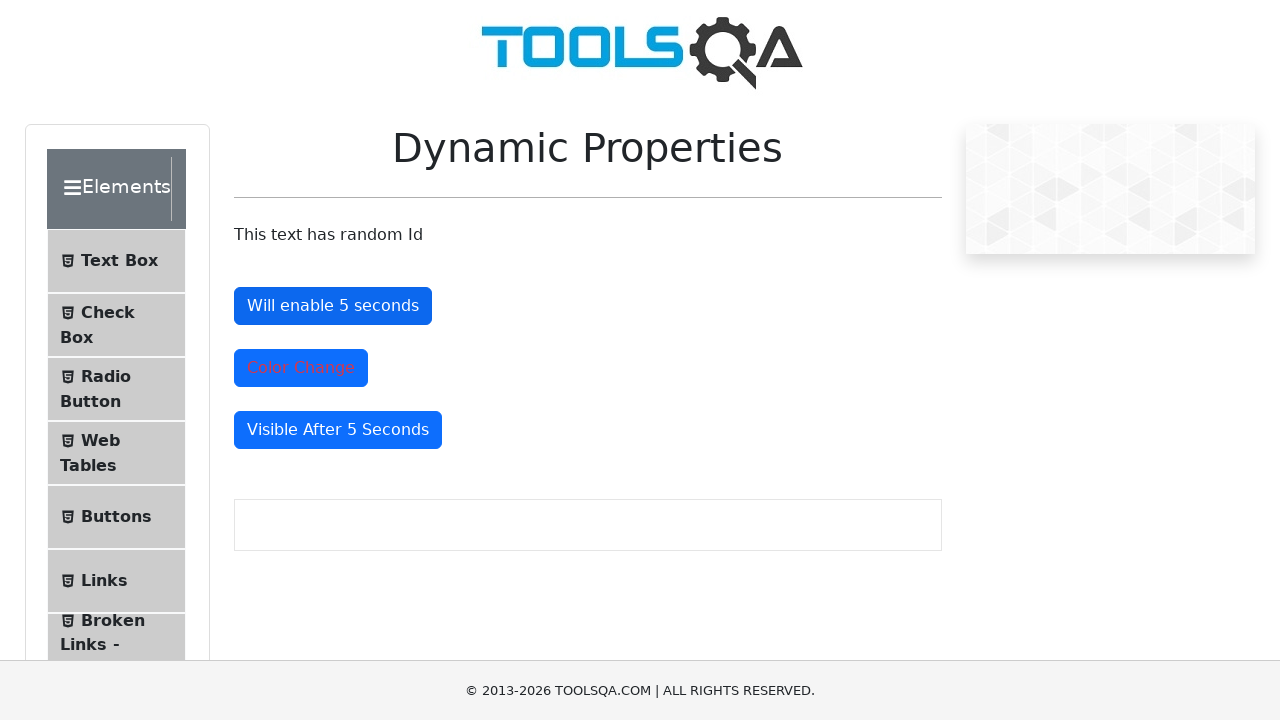

Retrieved button text: Will enable 5 seconds
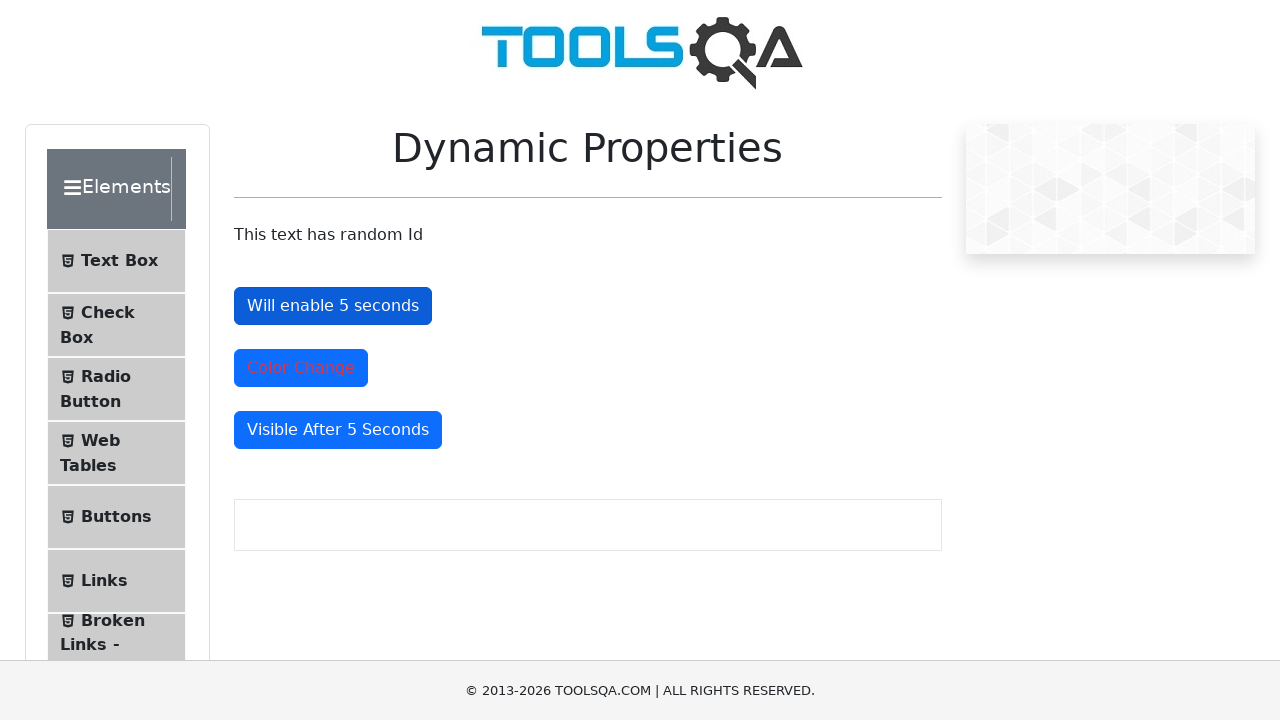

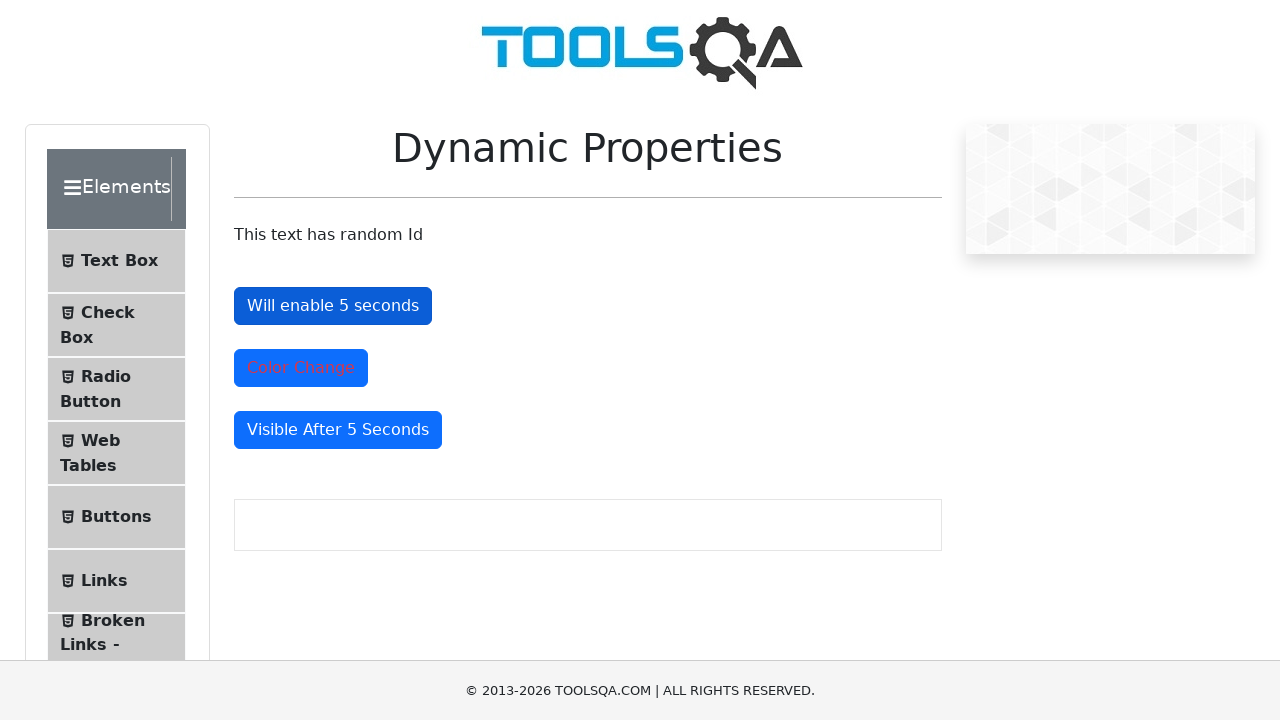